Tests dropdown selection functionality by navigating to the Dropdown page and selecting options by value, label, and index

Starting URL: https://the-internet.herokuapp.com

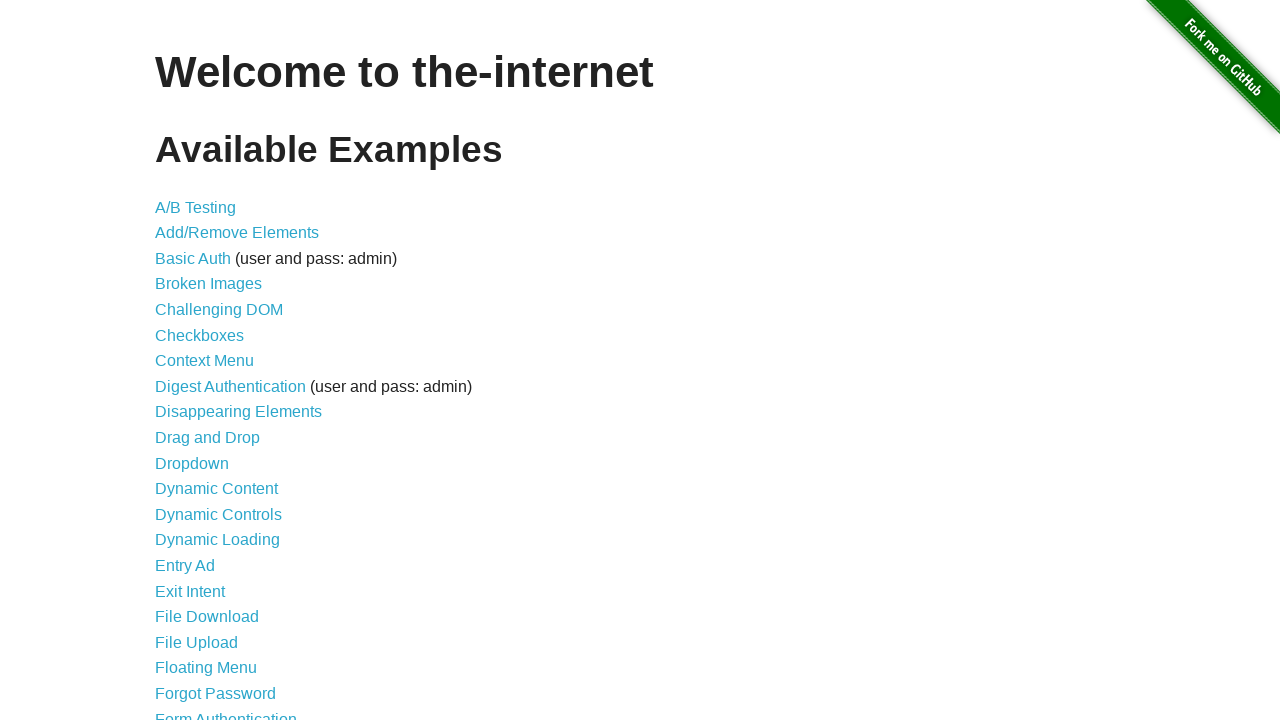

Clicked on Dropdown link to navigate to dropdown page at (192, 463) on internal:role=link[name="Dropdown"i]
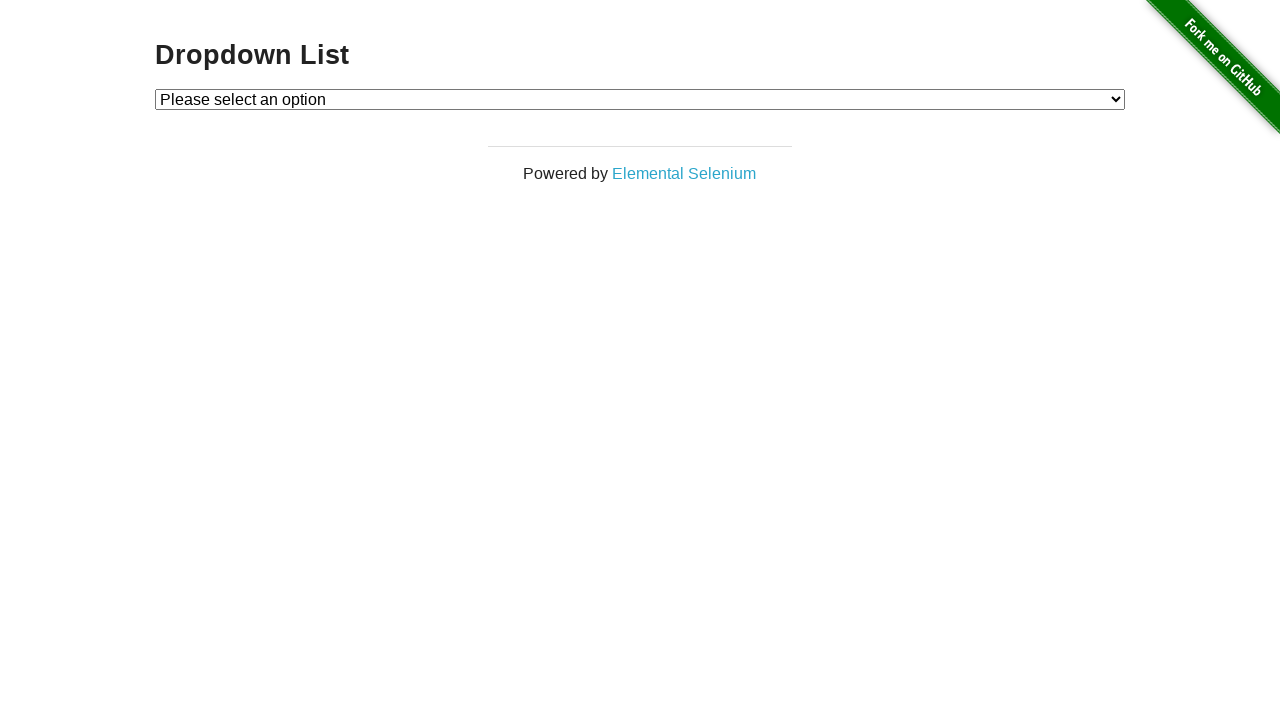

Selected dropdown option by value '1' on #dropdown
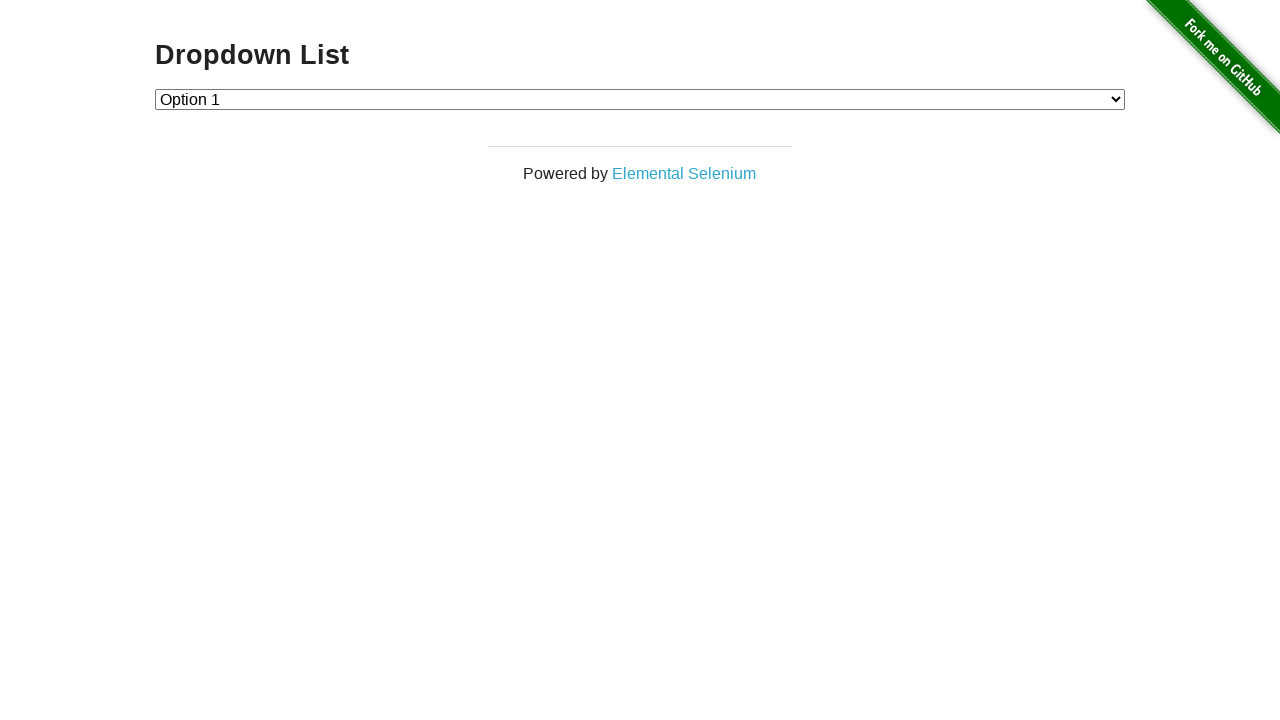

Selected dropdown option by label 'Option 2' on #dropdown
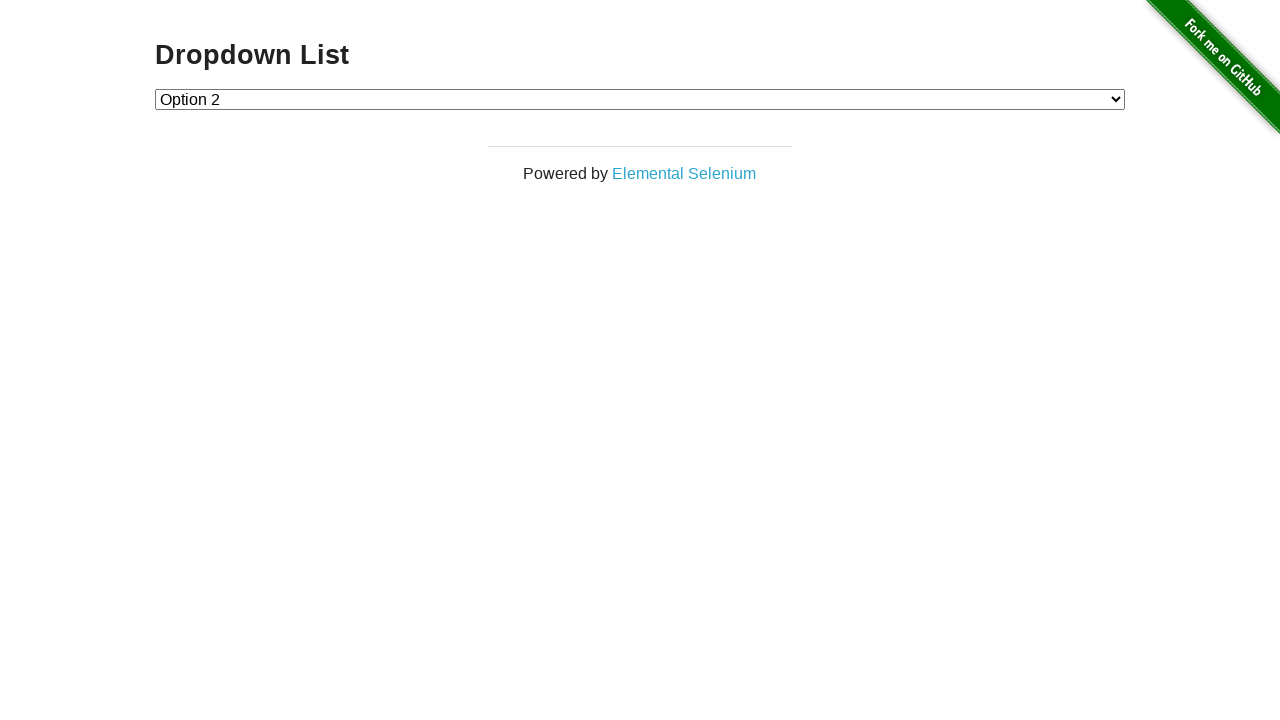

Selected dropdown option by index 1 on #dropdown
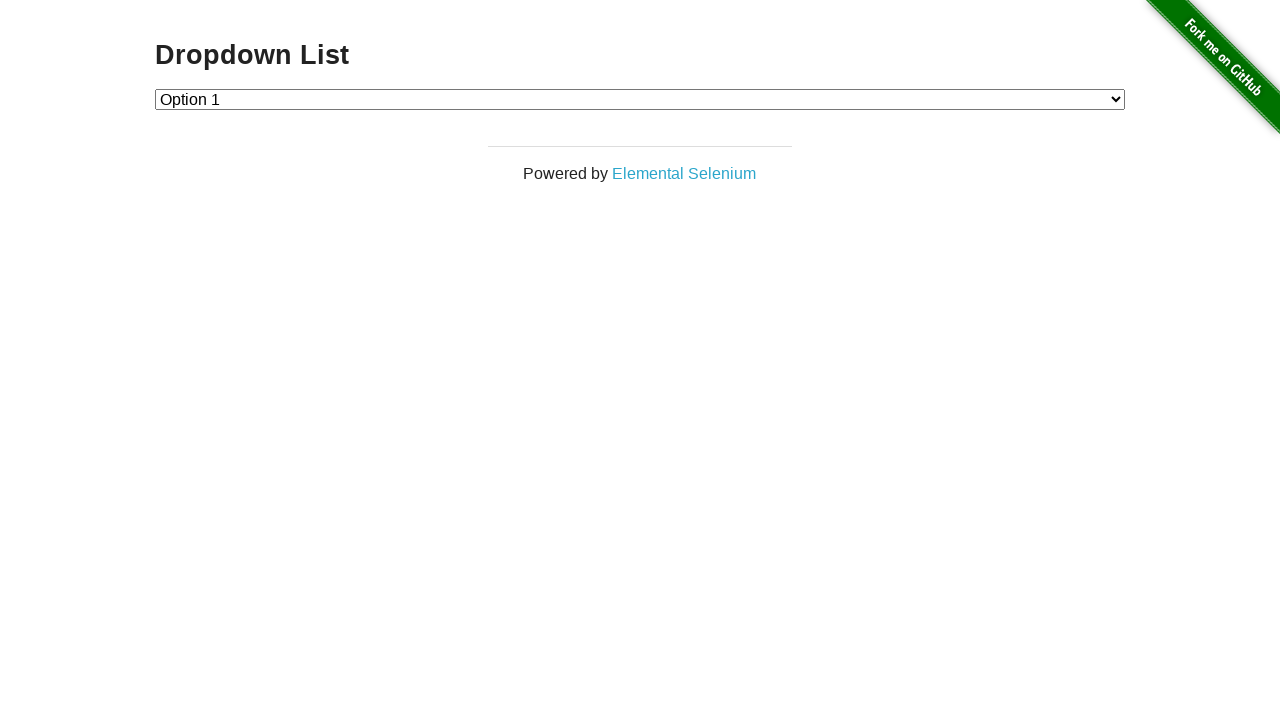

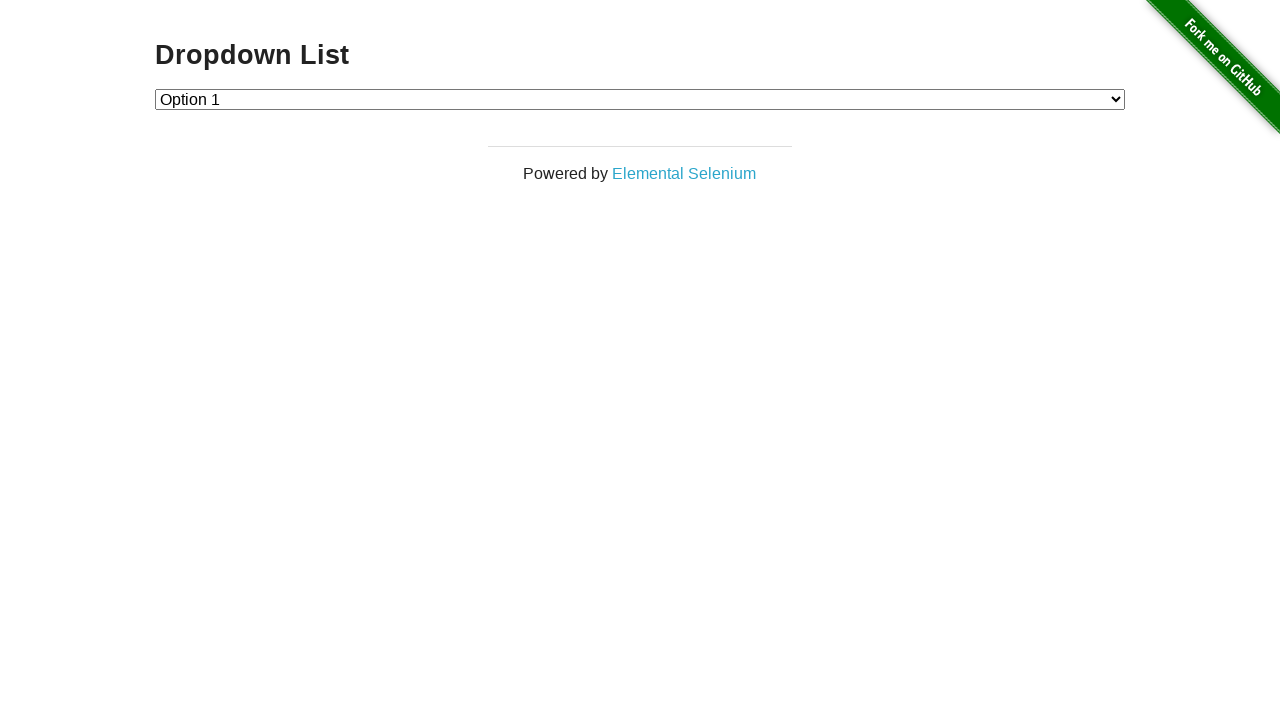